Tests DuckDuckGo search functionality by clicking the search box, typing a search query, pressing Enter, and verifying the page title contains the expected search results.

Starting URL: https://www.duckduckgo.com

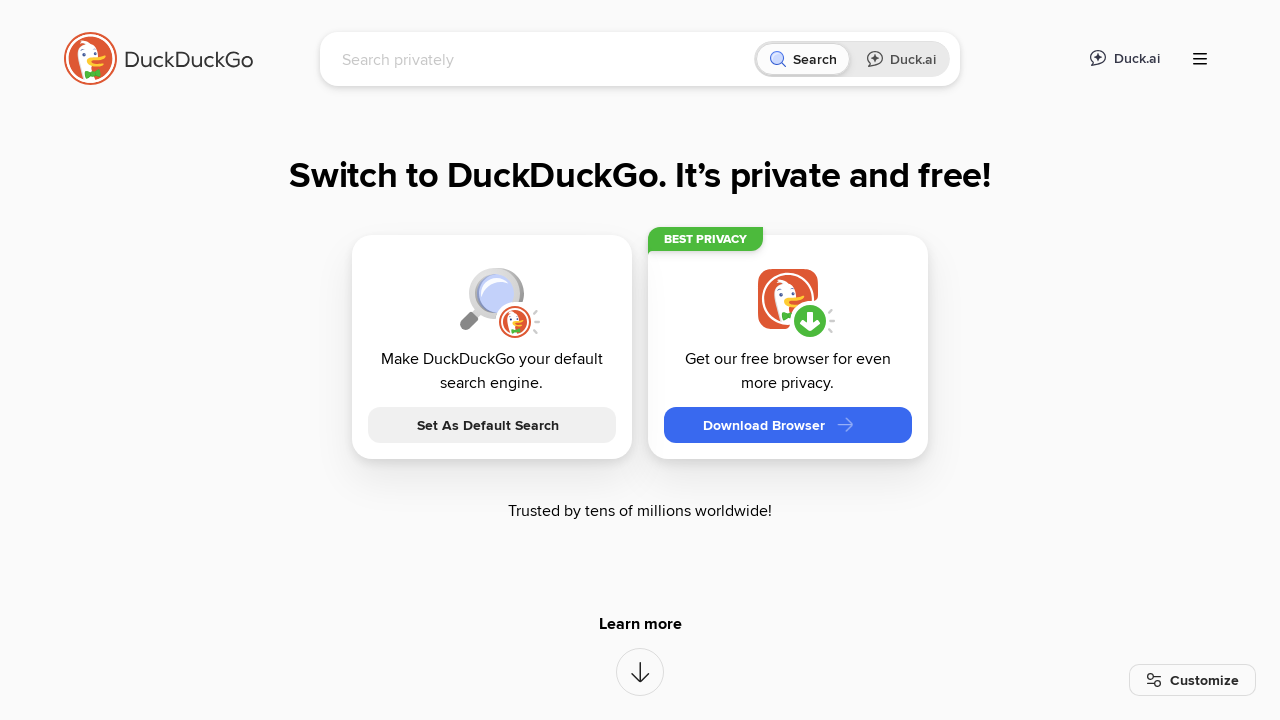

Clicked on the search box at (544, 59) on [name='q']
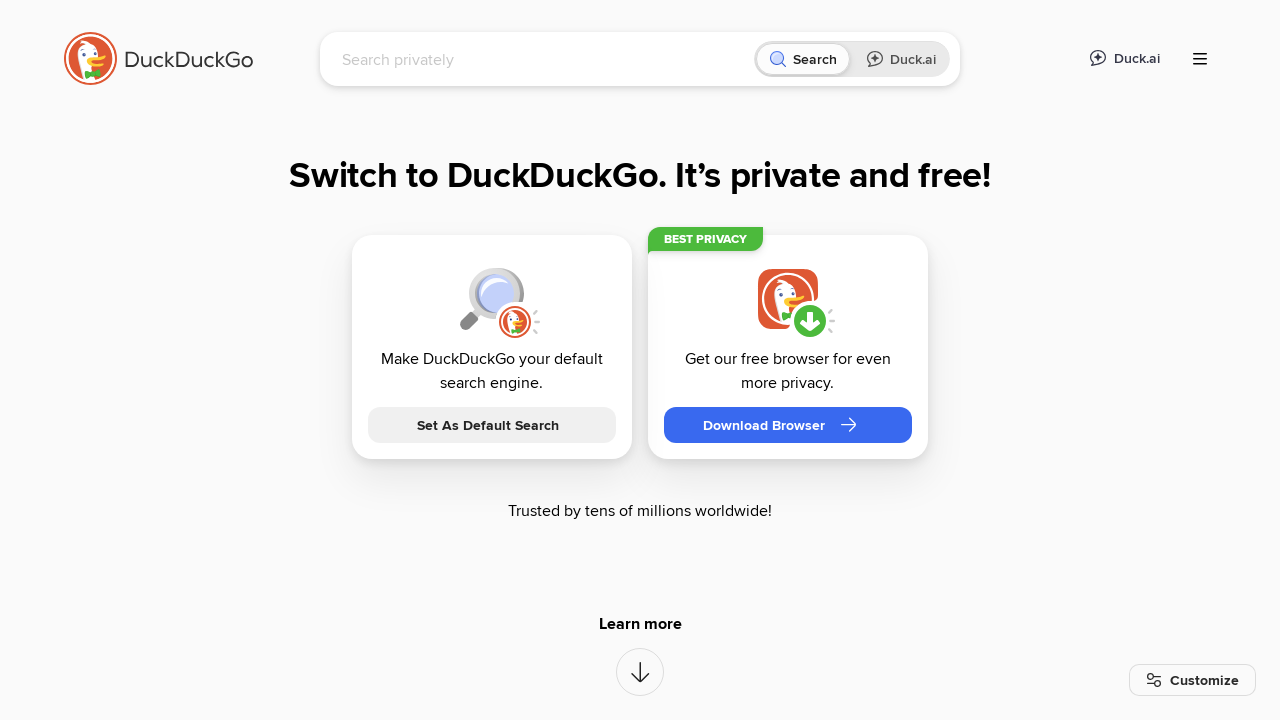

Typed 'LambdaTest' in the search box on [name='q']
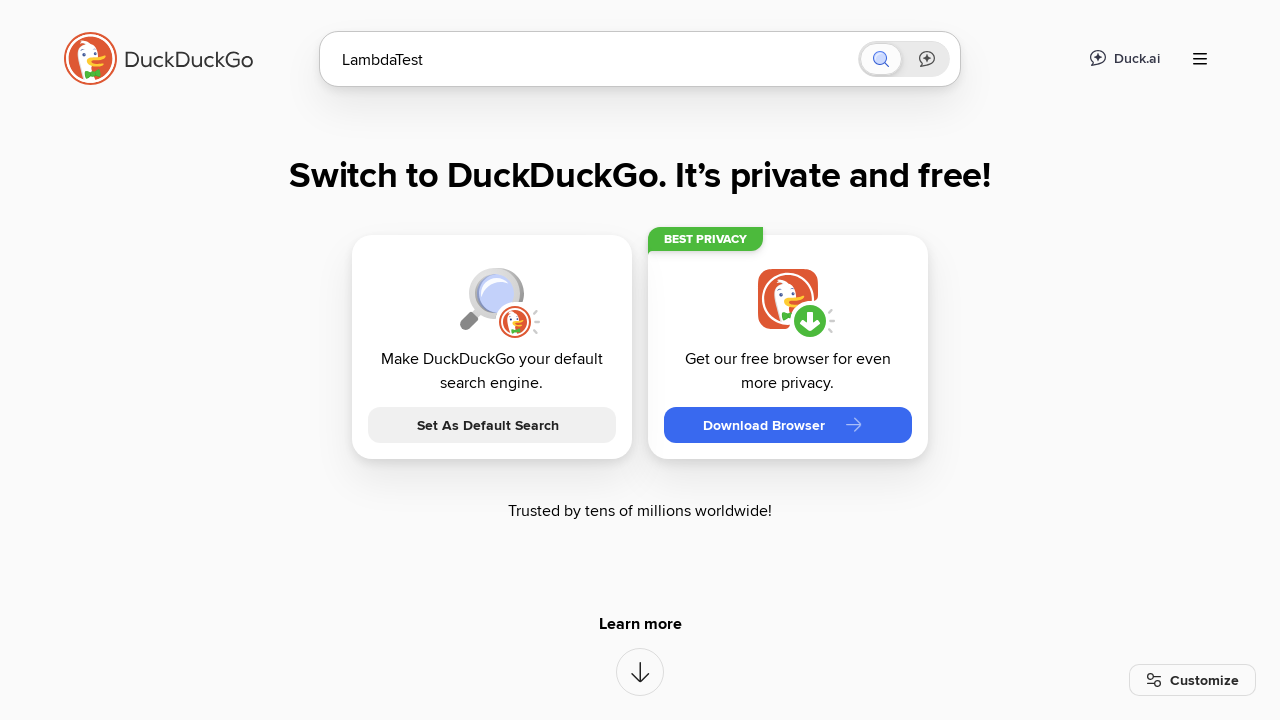

Pressed Enter to submit the search
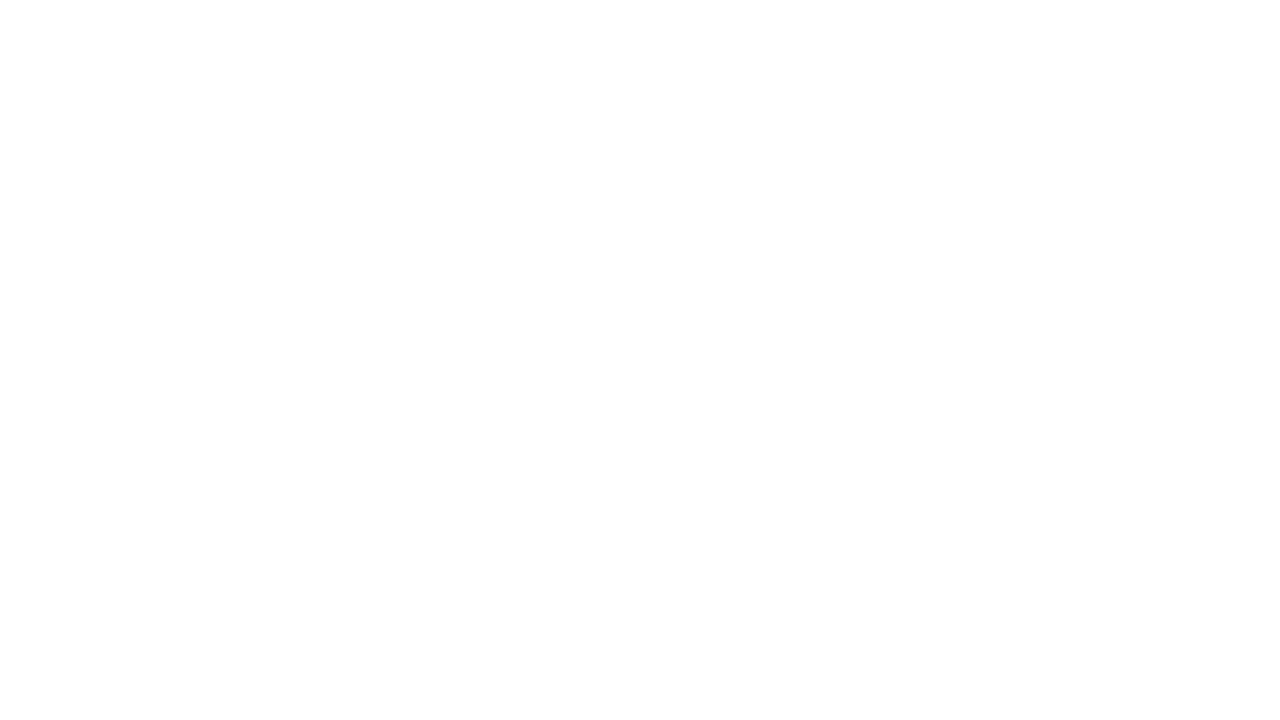

Waited for page to load (domcontentloaded)
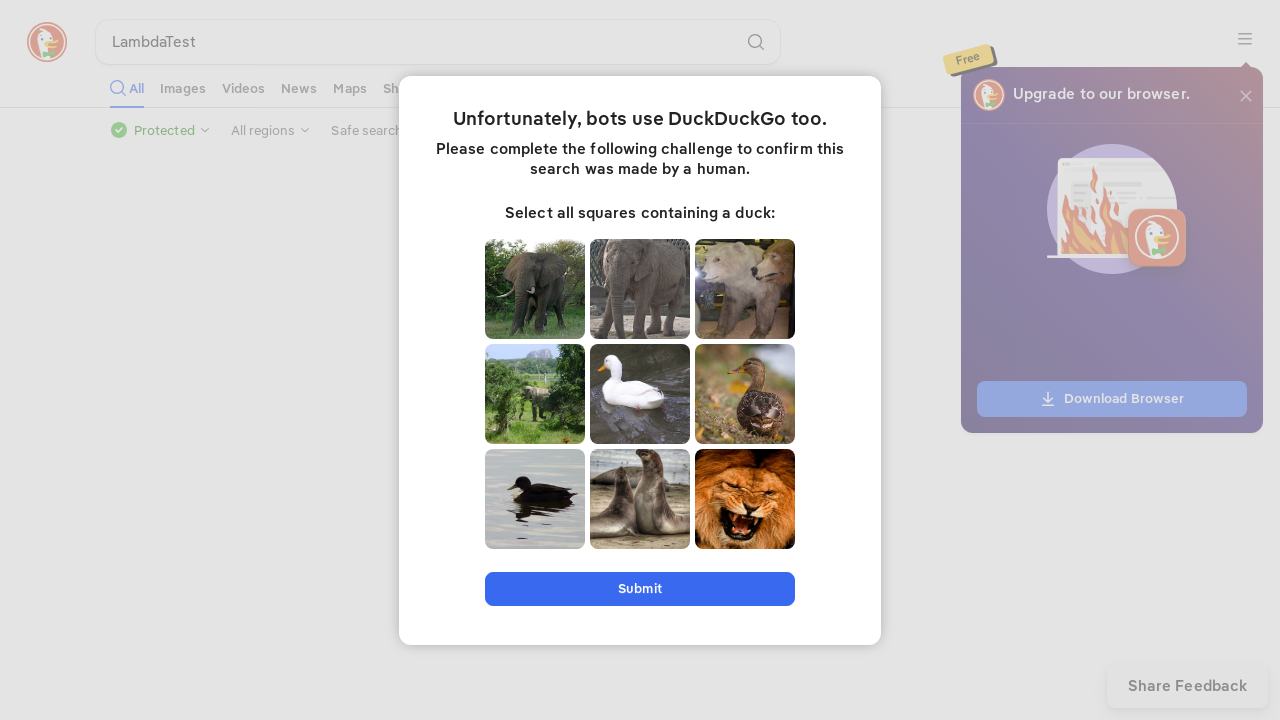

Retrieved page title: LambdaTest at DuckDuckGo
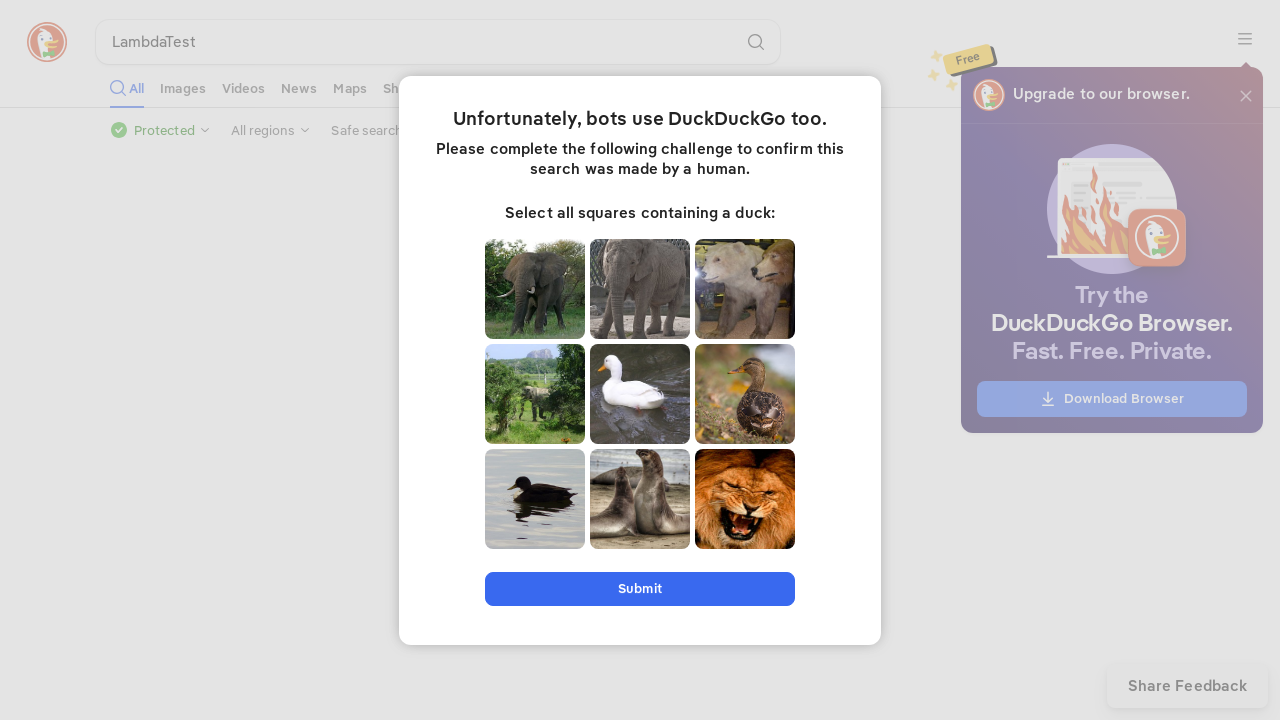

Verified that 'LambdaTest' is present in the page title
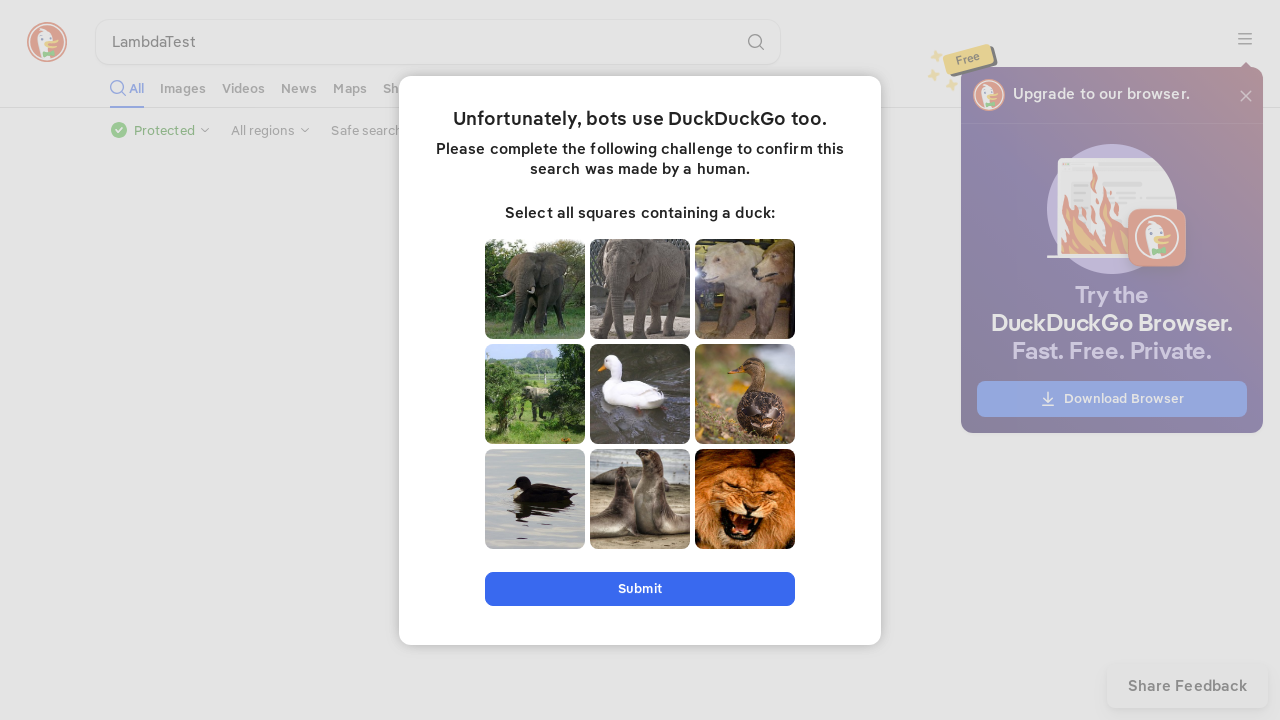

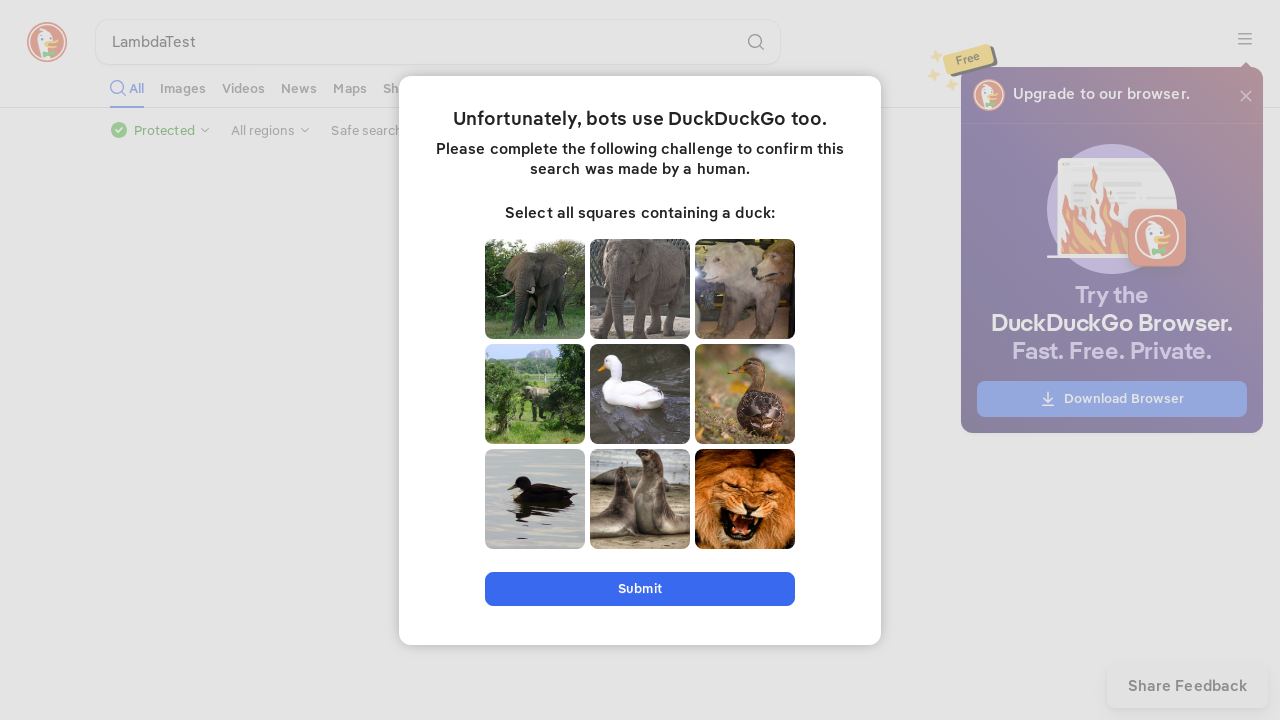